Tests the "Remember me" checkbox functionality on the login page by verifying the checkbox is displayed, can be clicked/selected, and has the correct label text "Remember me on this computer".

Starting URL: https://login2.nextbasecrm.com

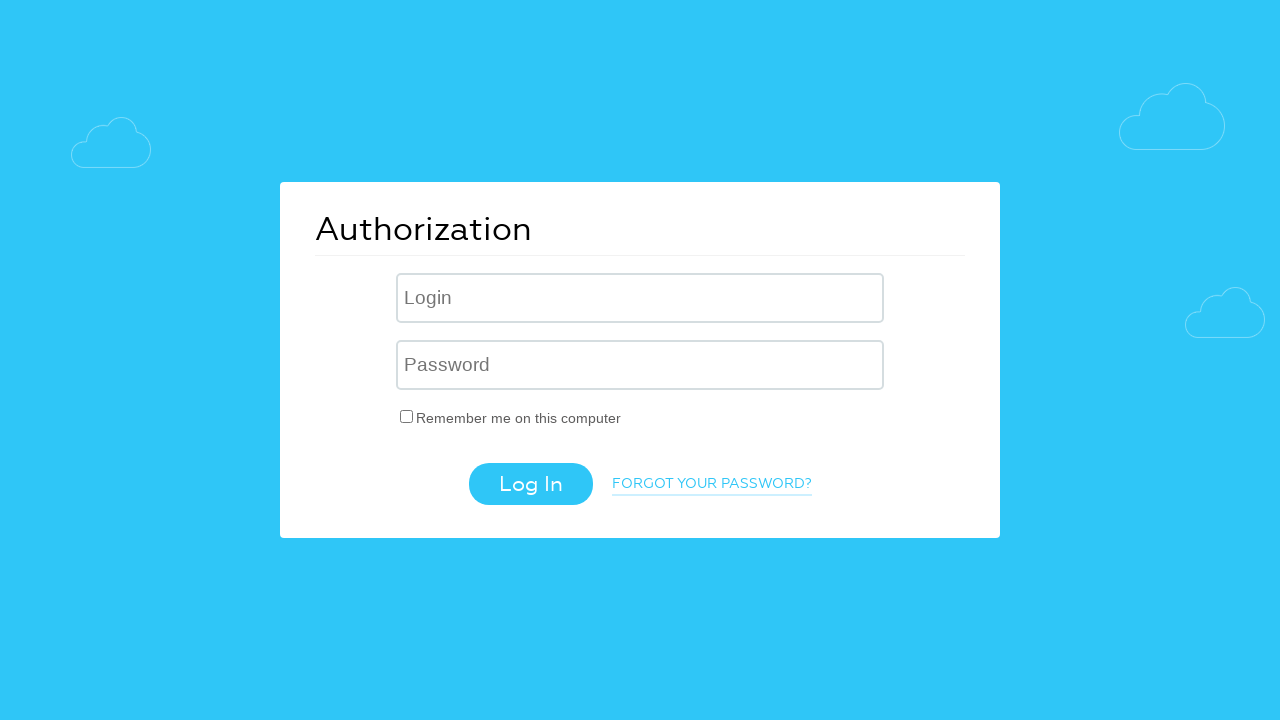

Located and verified 'Remember me' checkbox is visible
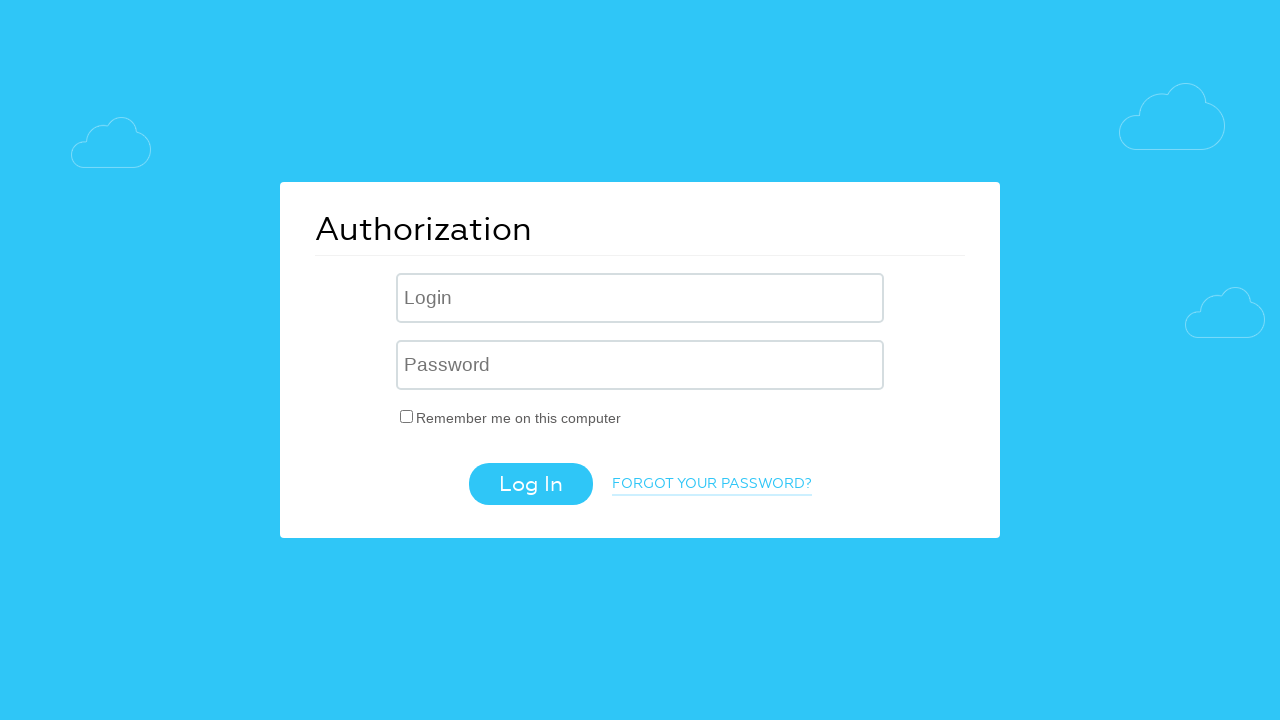

Clicked the 'Remember me' checkbox at (407, 416) on input#USER_REMEMBER
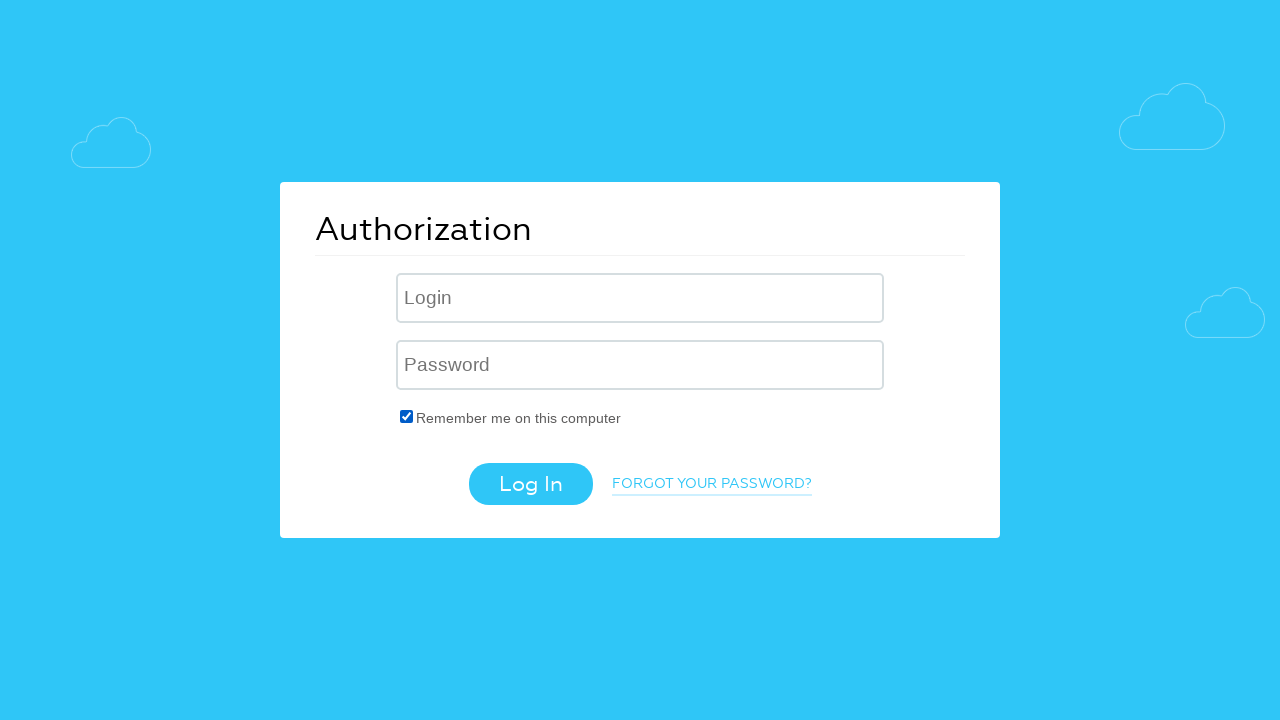

Verified checkbox is now checked/selected
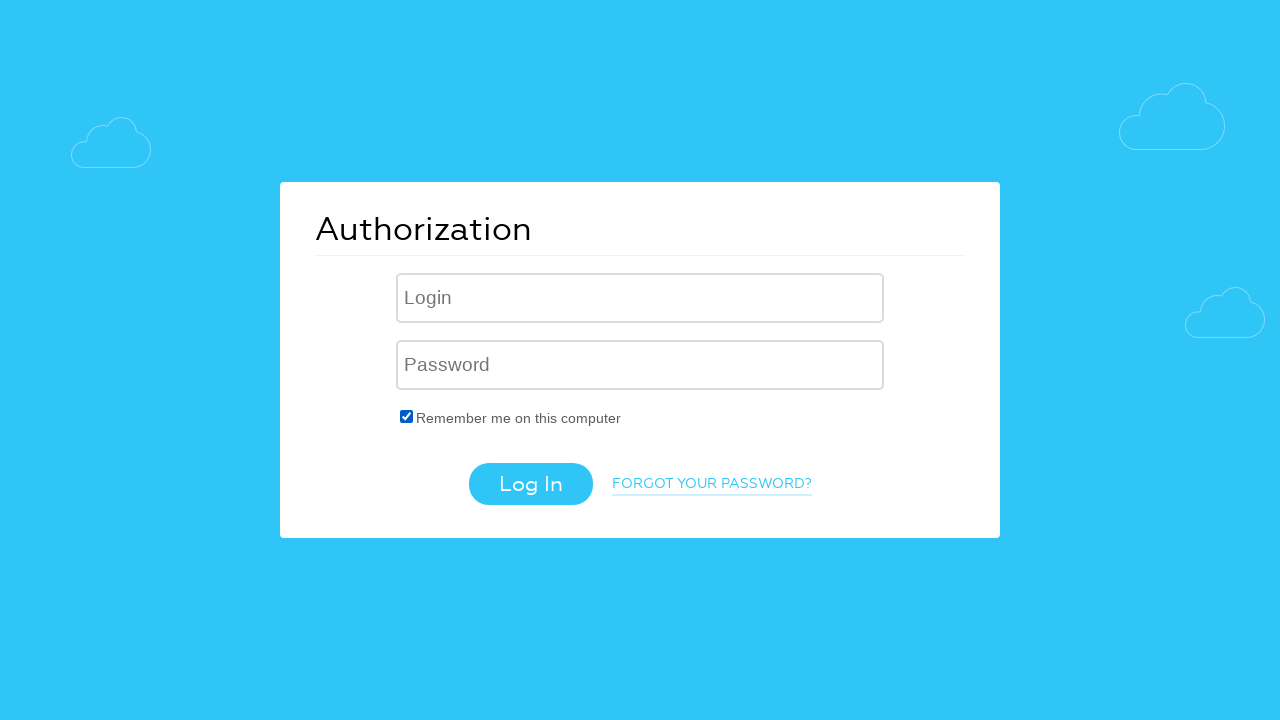

Located and verified checkbox label is visible
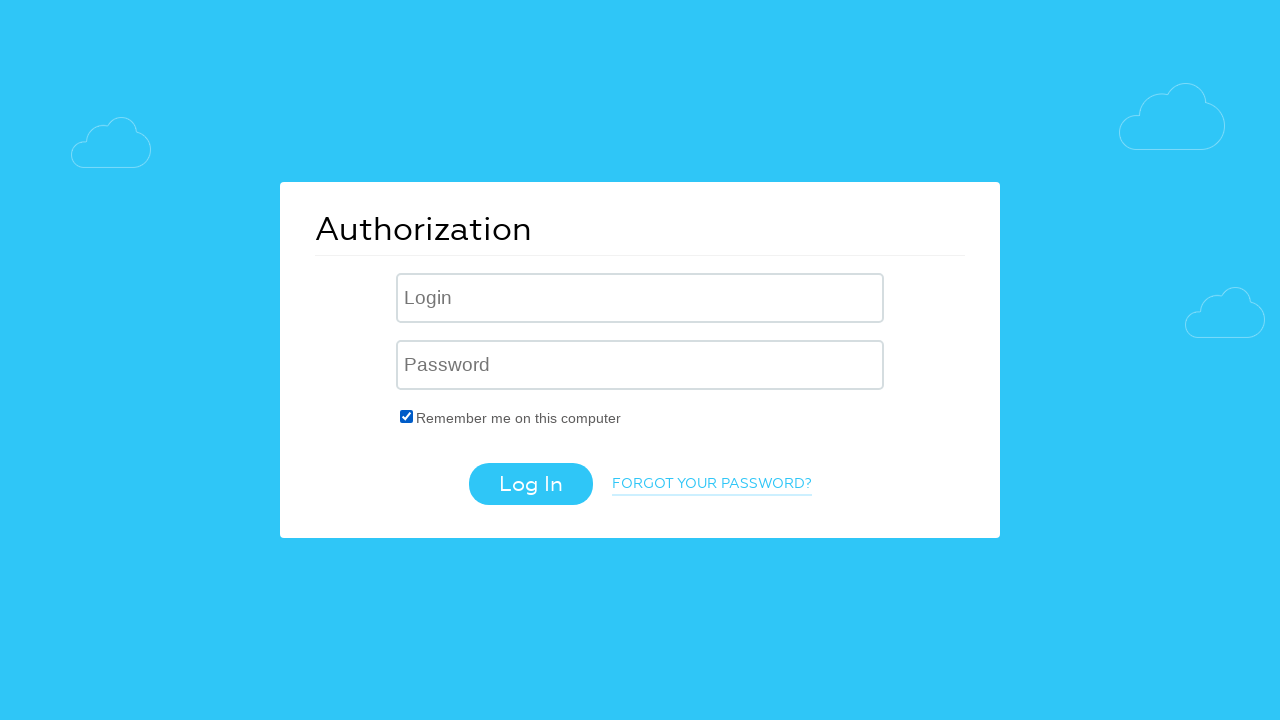

Verified label text matches 'Remember me on this computer'
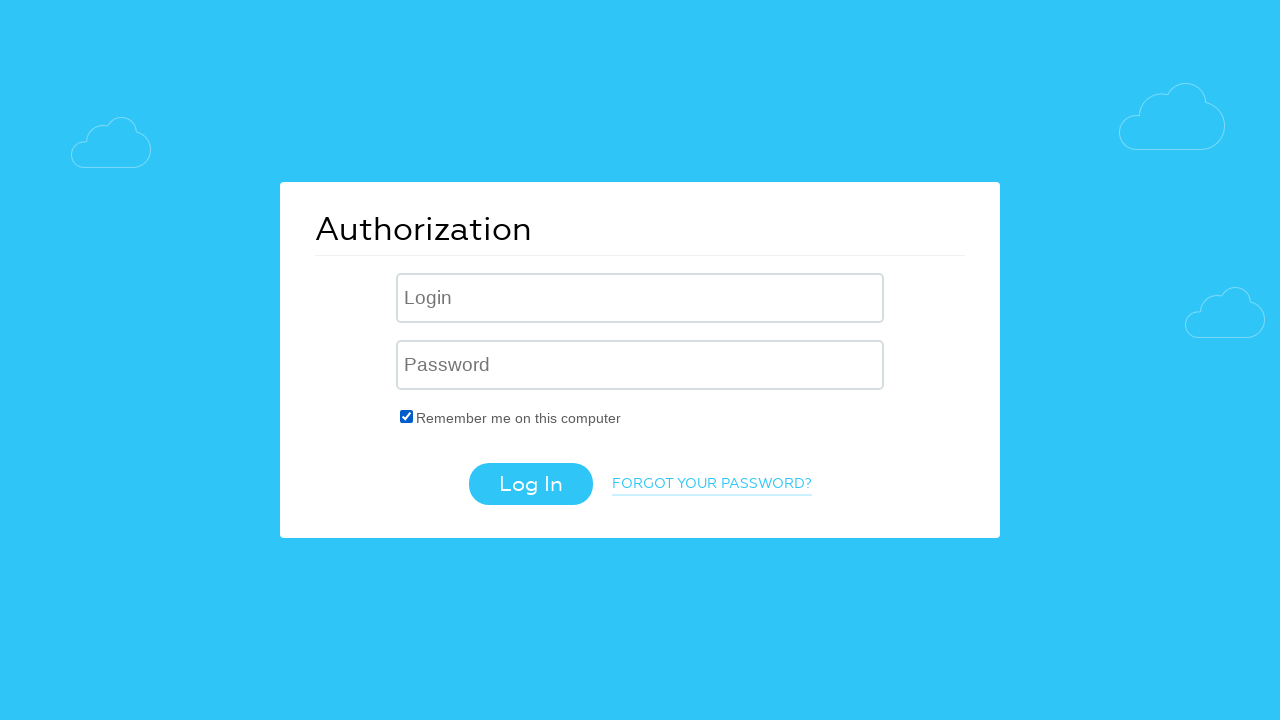

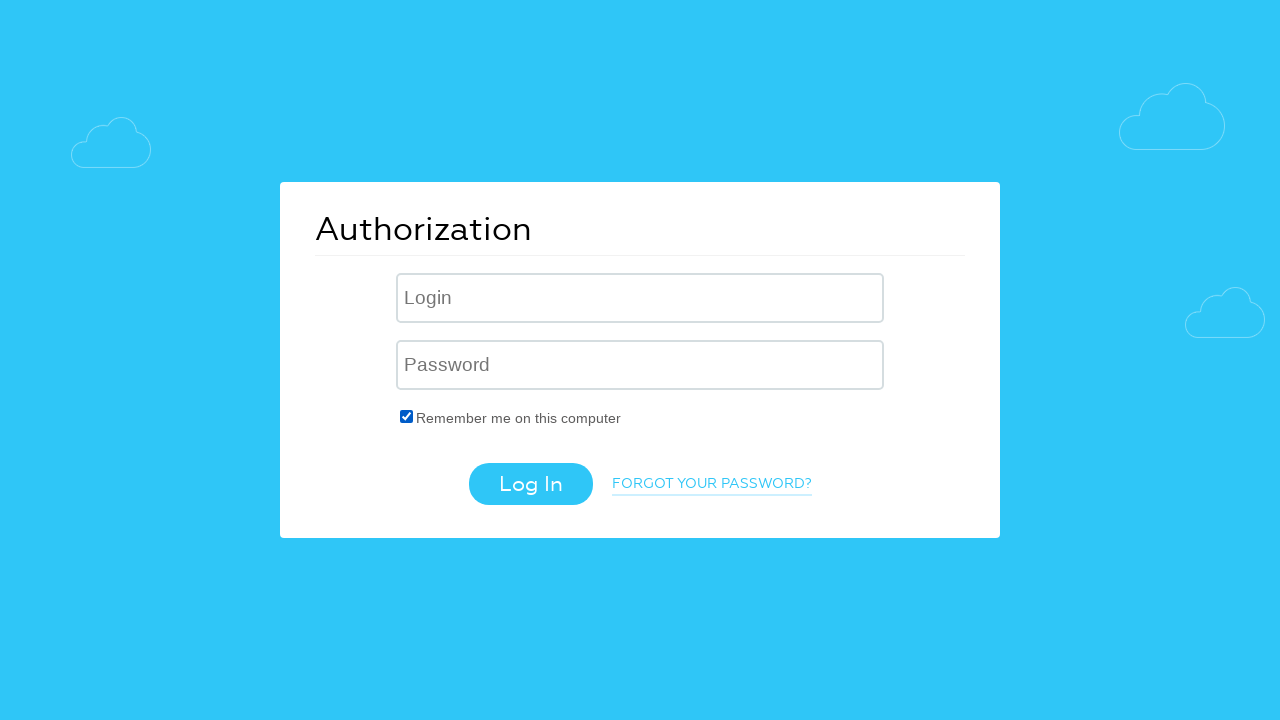